Tests clicking on the Log In to Sandbox button on the Salesforce test login page

Starting URL: https://test.salesforce.com/

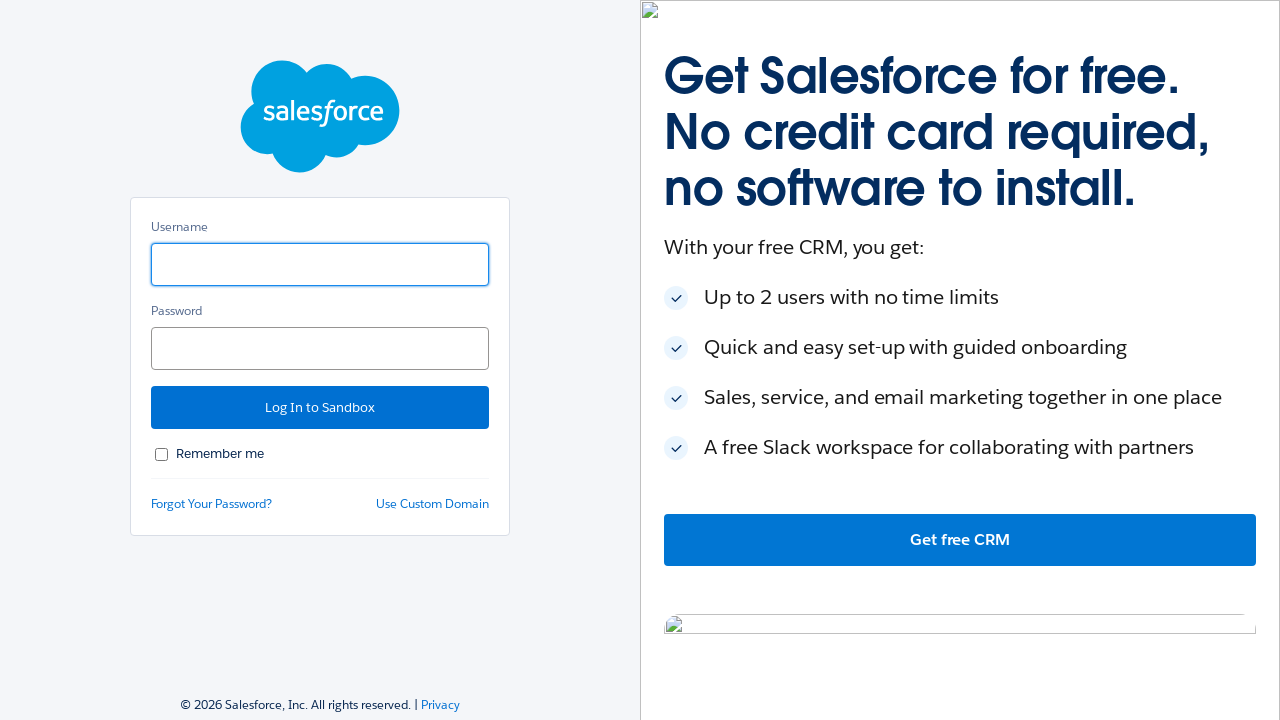

Clicked on 'Log In to Sandbox' button on Salesforce test login page at (320, 408) on text=Log In to Sandbox
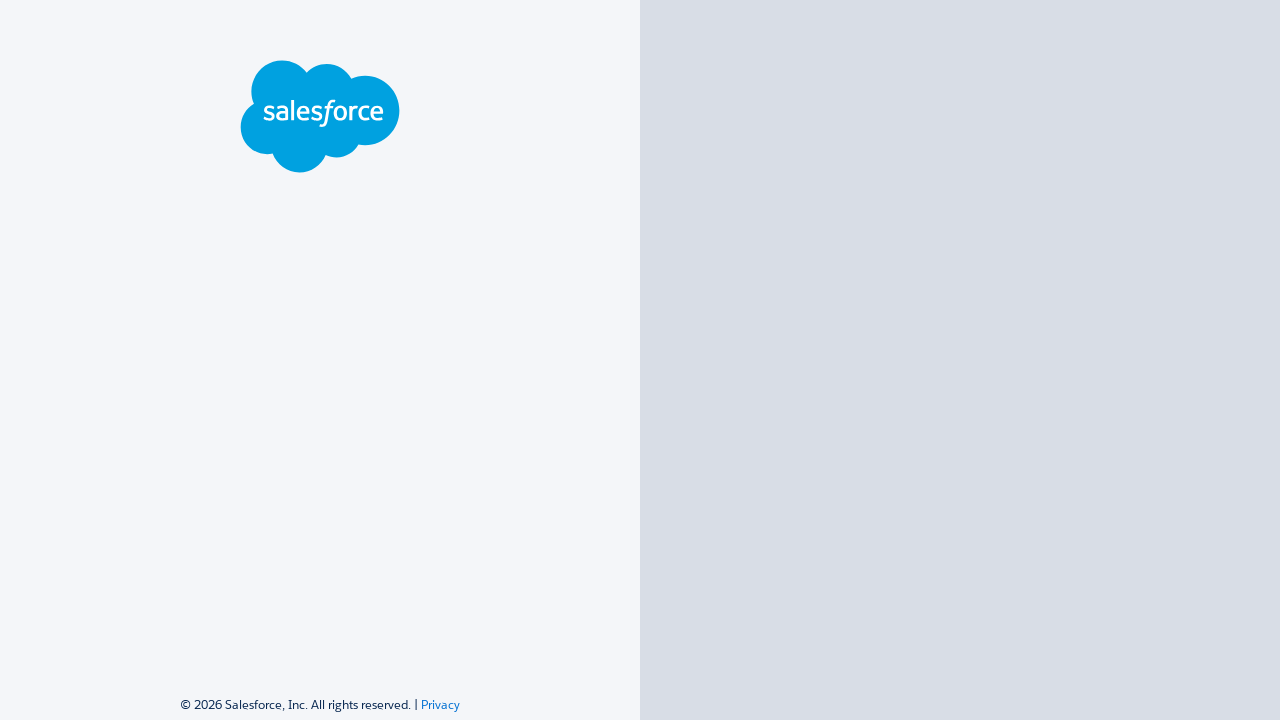

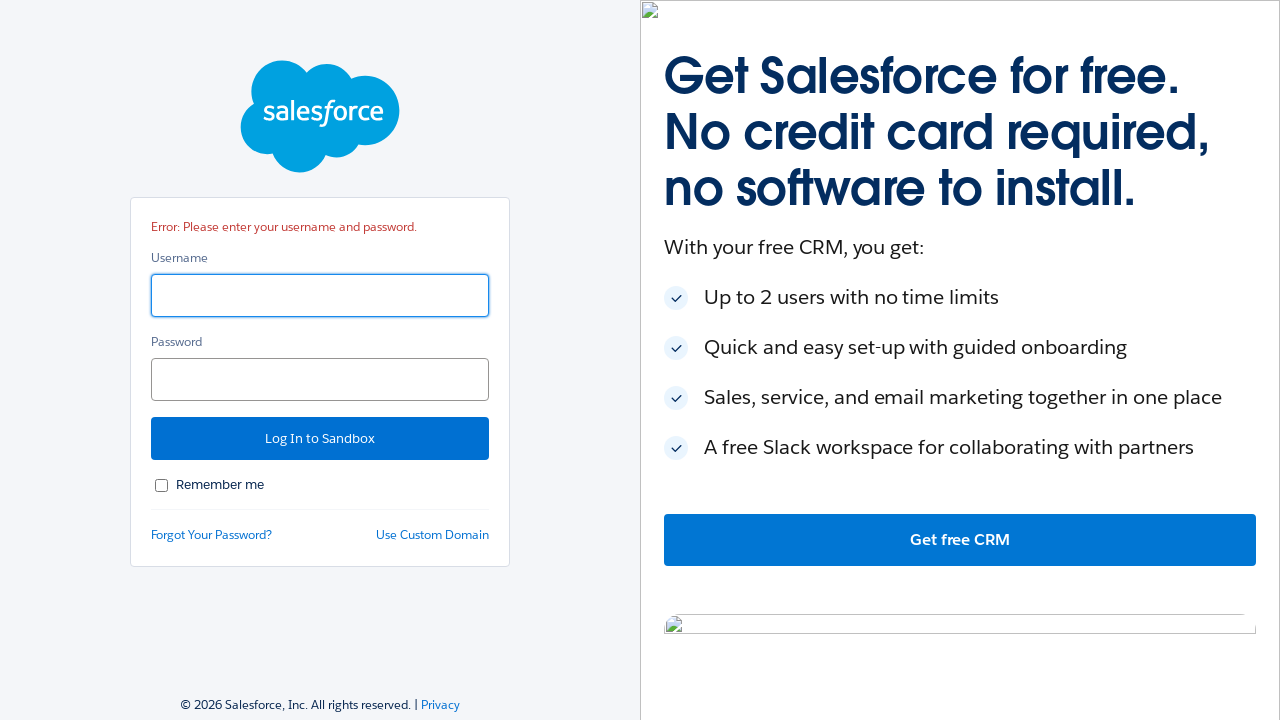